Tests submitting a current address in the text box form and verifies the output displays the entered address

Starting URL: https://demoqa.com/text-box

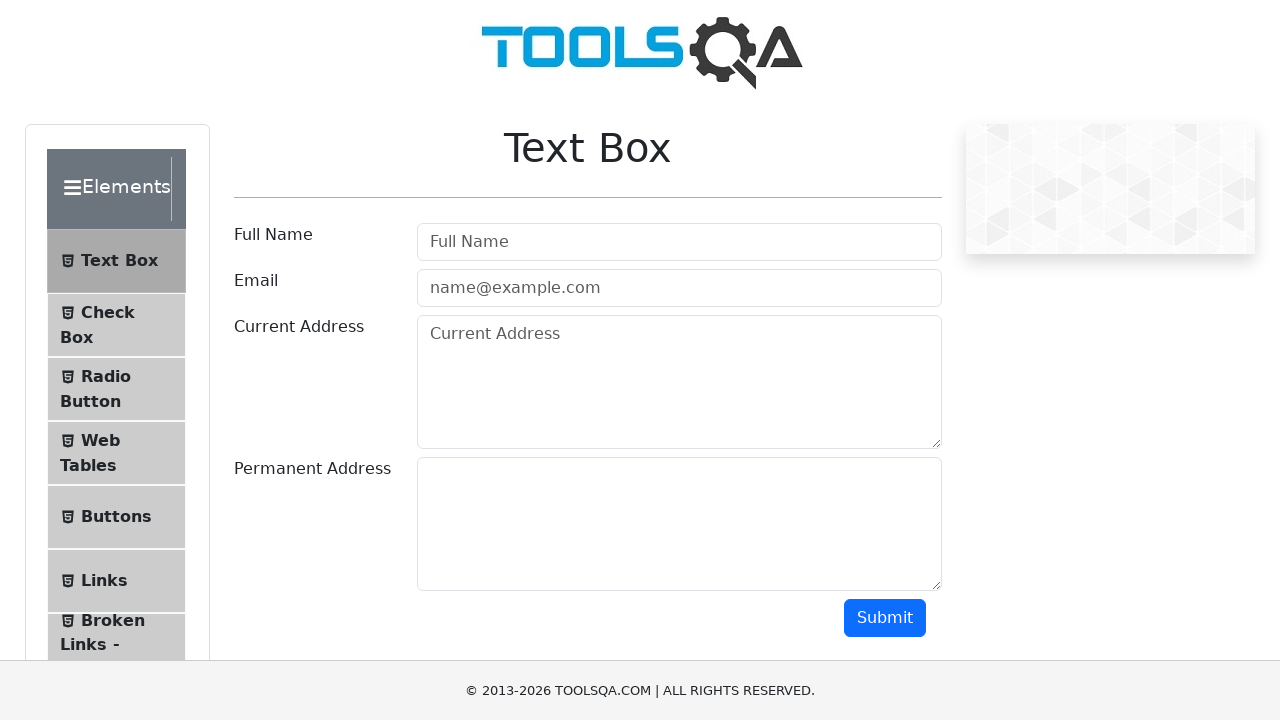

Filled current address field with 'Budapest, Viola 100, 777' on textarea#currentAddress
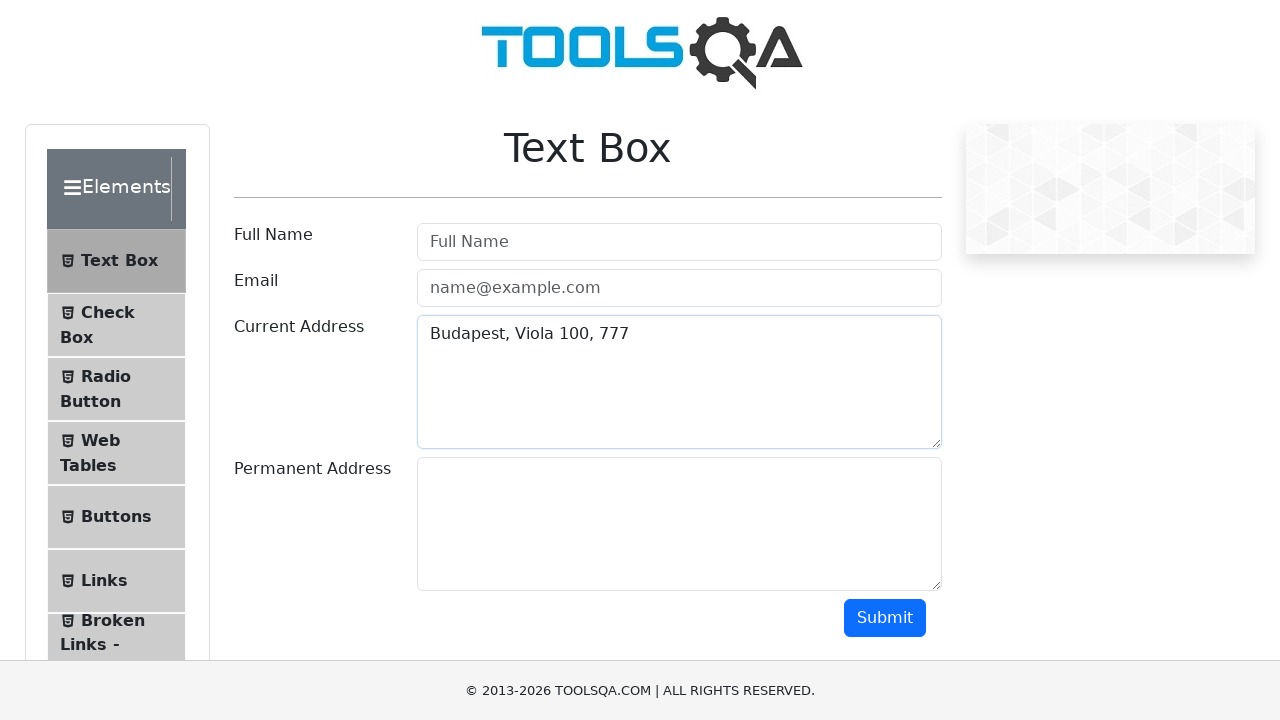

Scrolled submit button into view
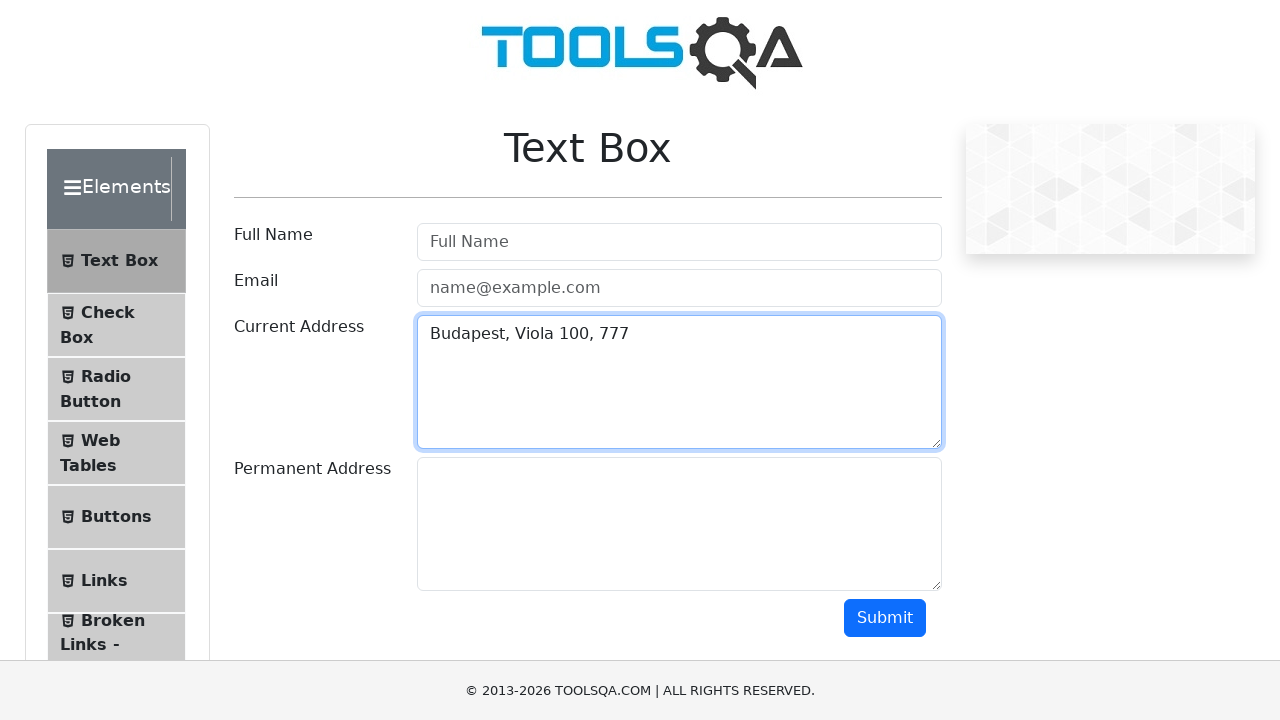

Clicked submit button at (885, 618) on #submit
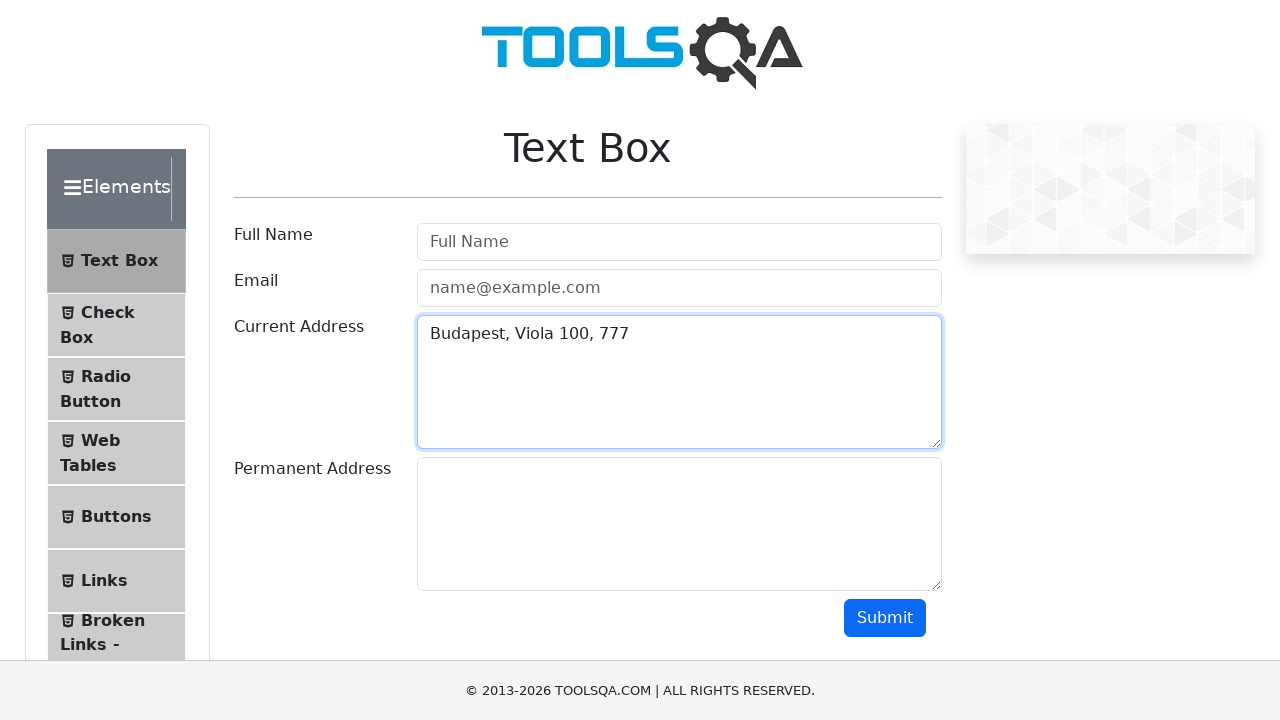

Waited for current address output element to load
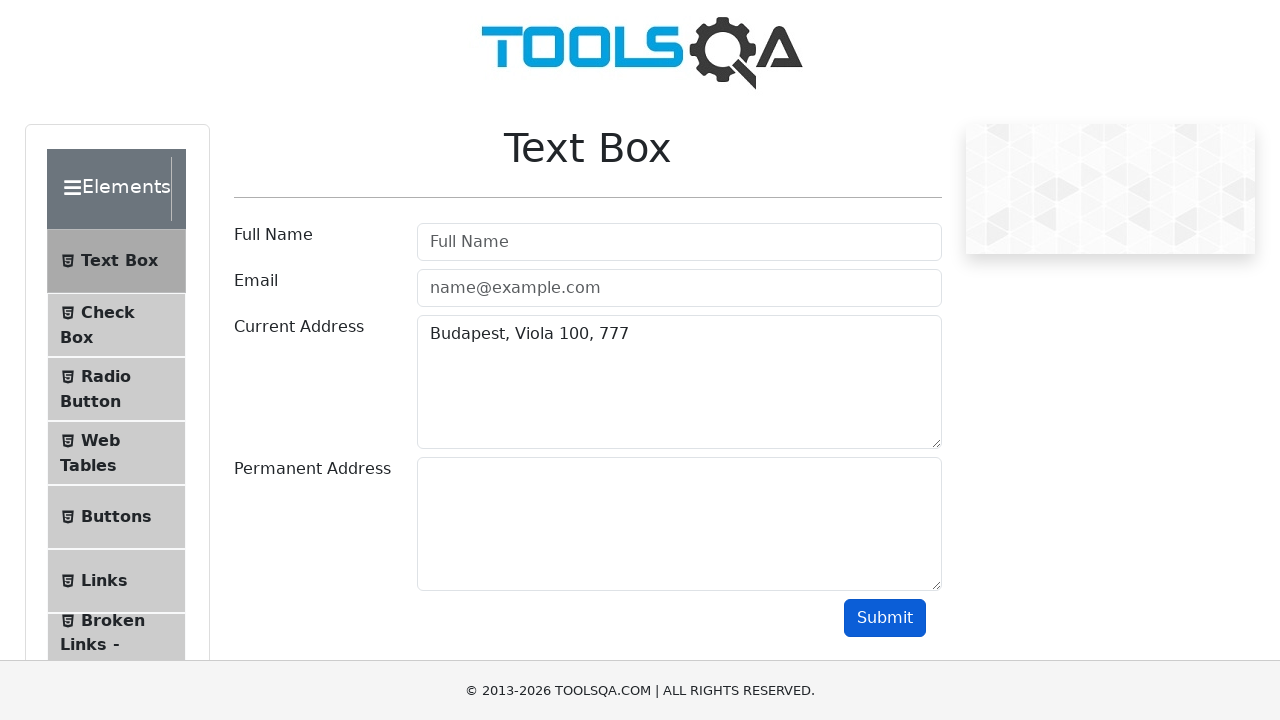

Verified that output contains submitted address 'Budapest, Viola 100, 777'
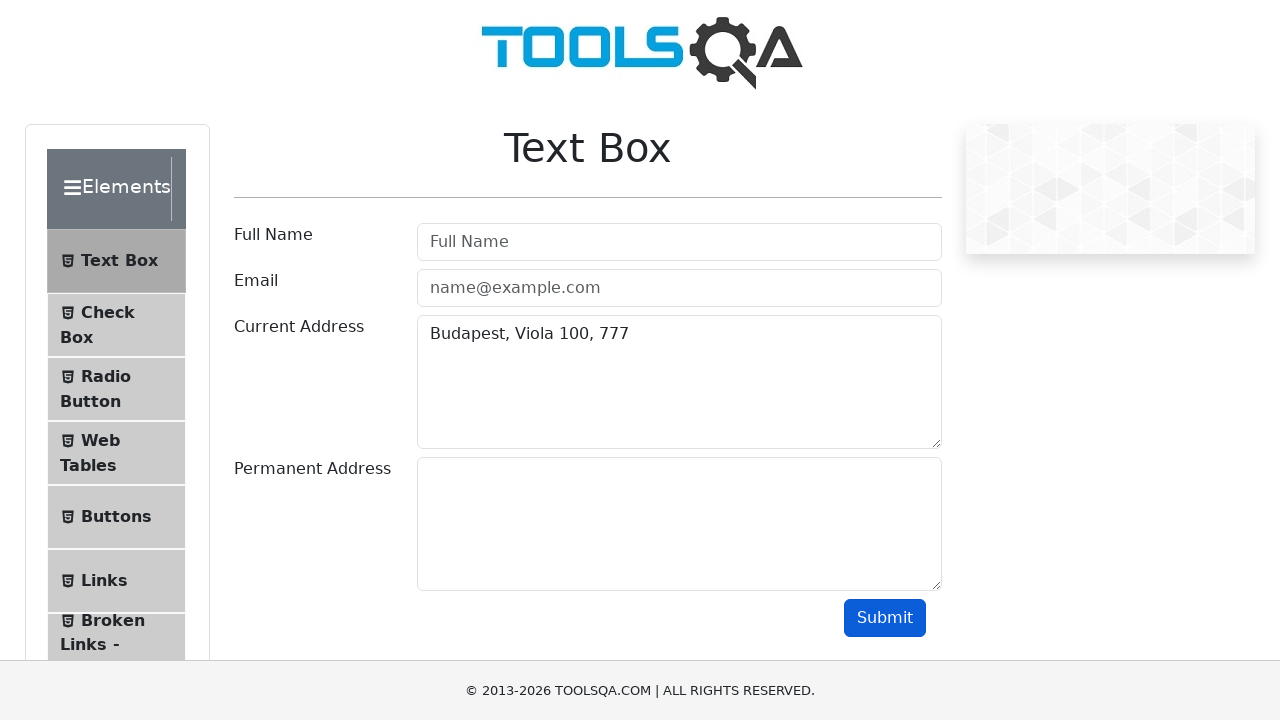

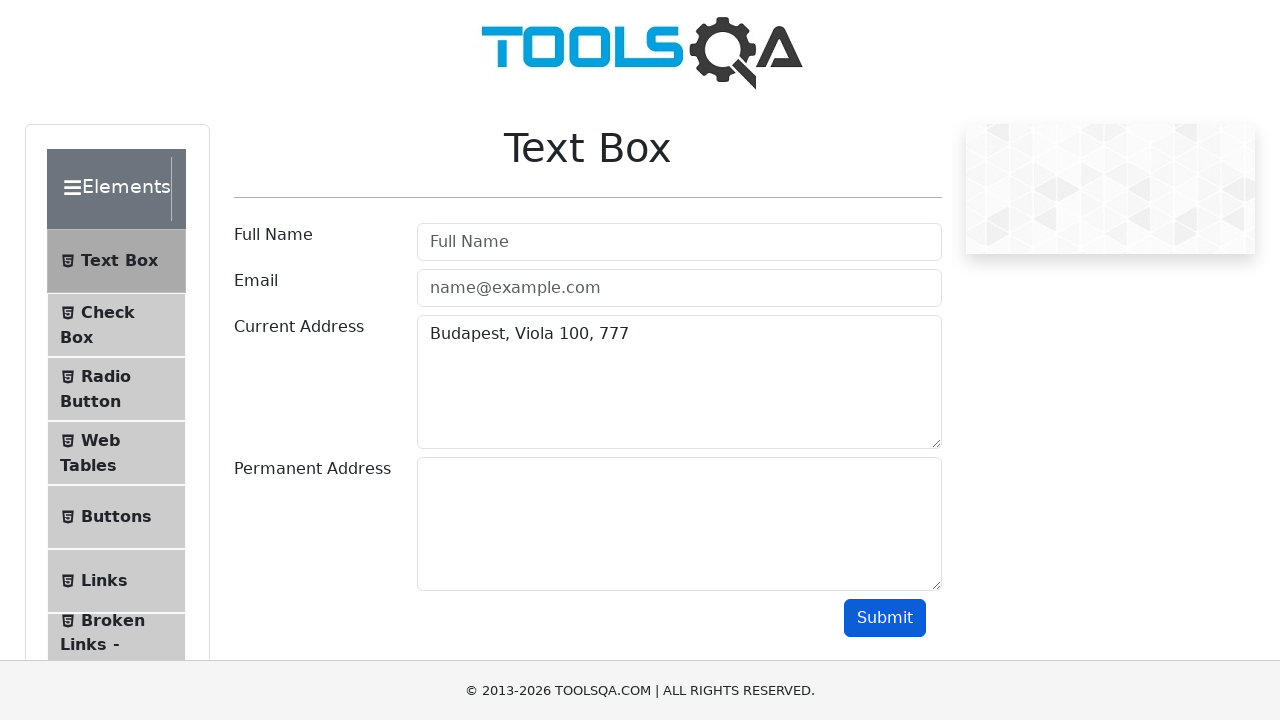